Tests keyboard actions on a text comparison tool by filling a textarea, selecting all text, copying it, tabbing to another field, and pasting the text

Starting URL: https://gotranscript.com/text-compare

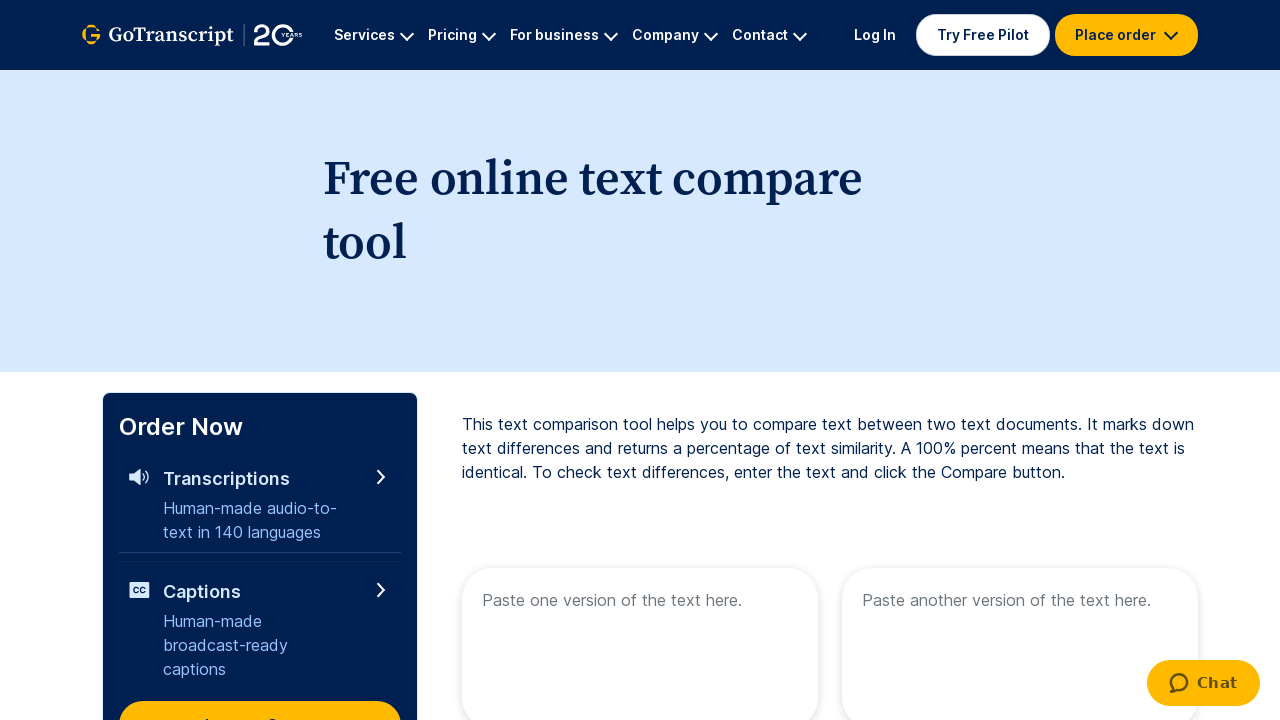

Waited for page to fully load
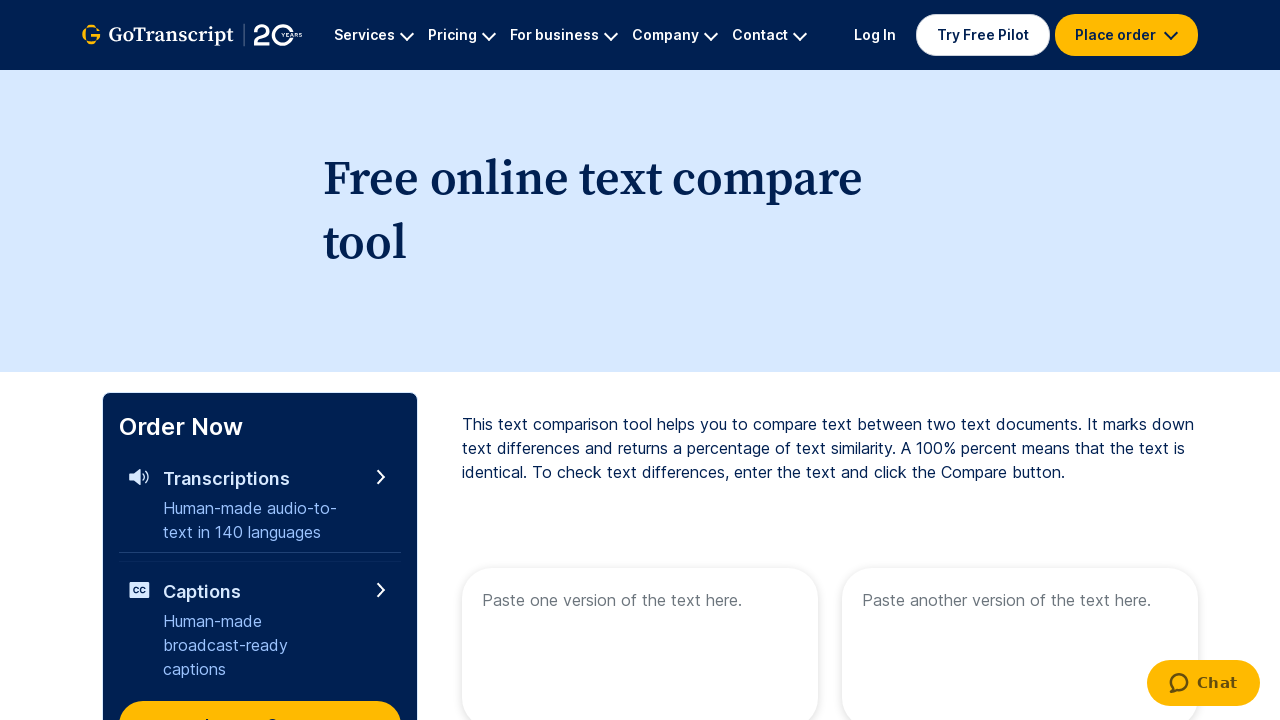

Filled first textarea with 'Hello suresh' on xpath=//textarea[@name='text1']
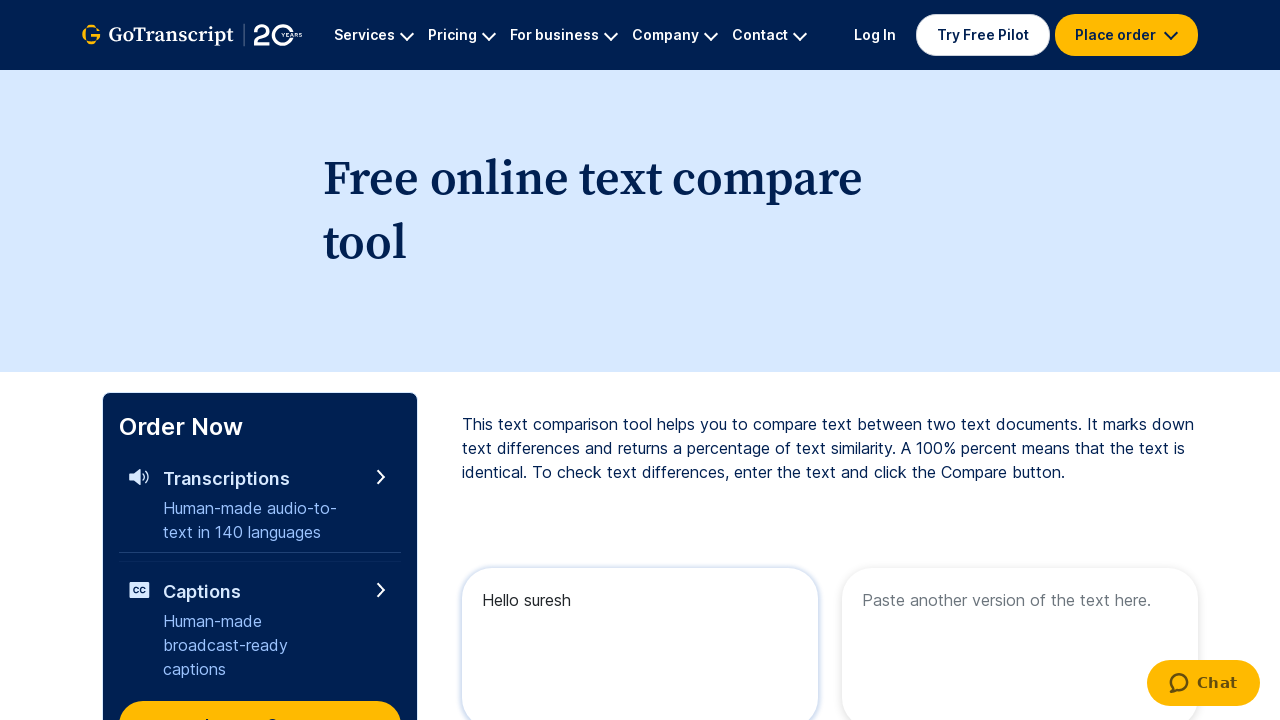

Selected all text in textarea using Ctrl+A
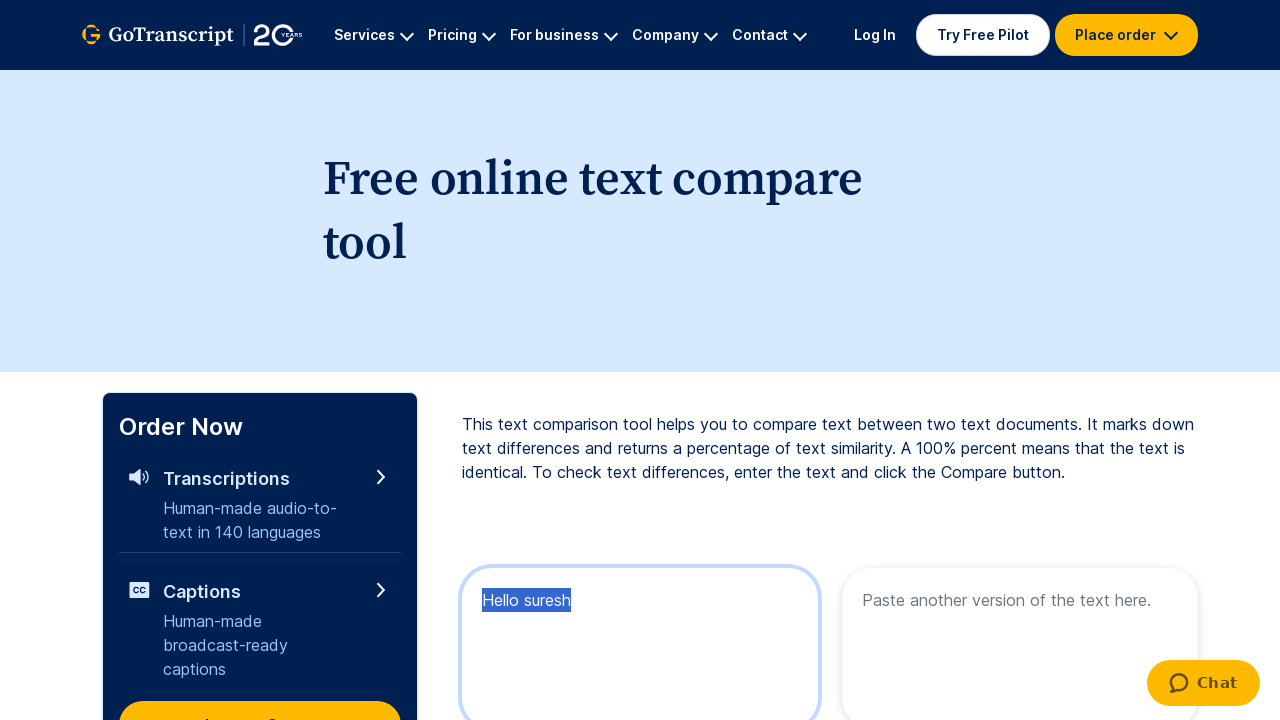

Copied selected text using Ctrl+C
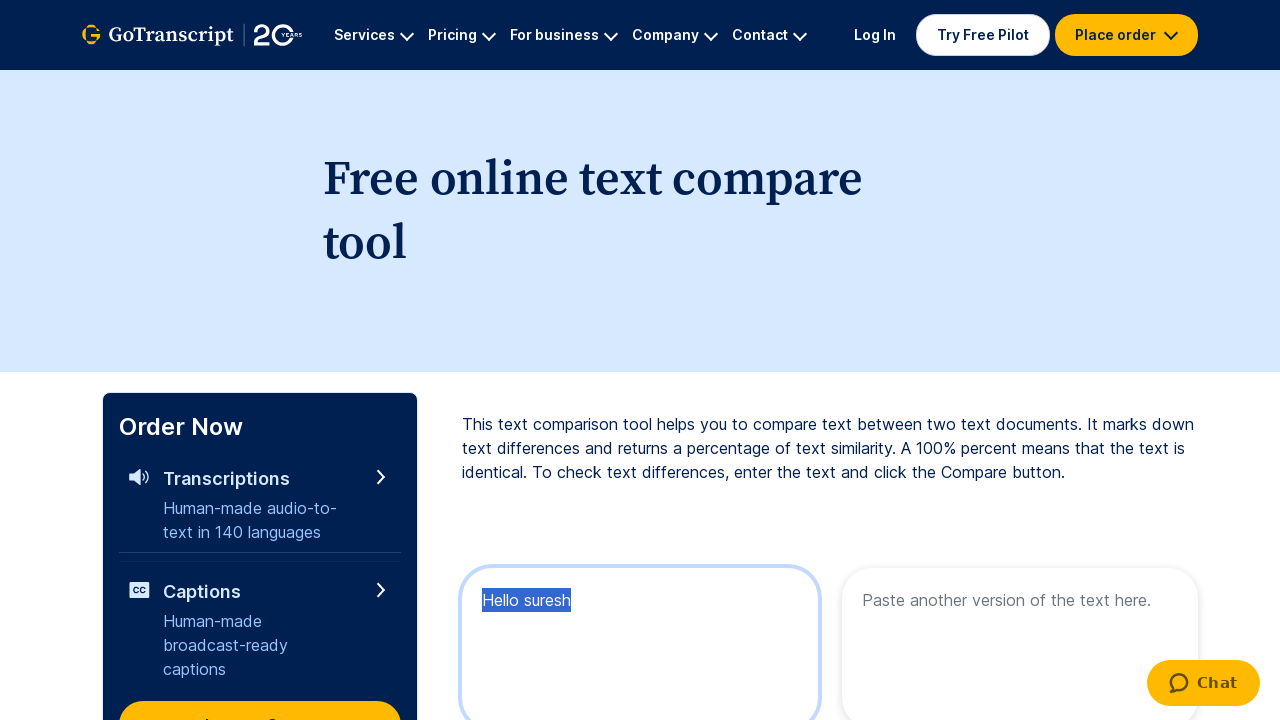

Pressed Tab key down to navigate to next field
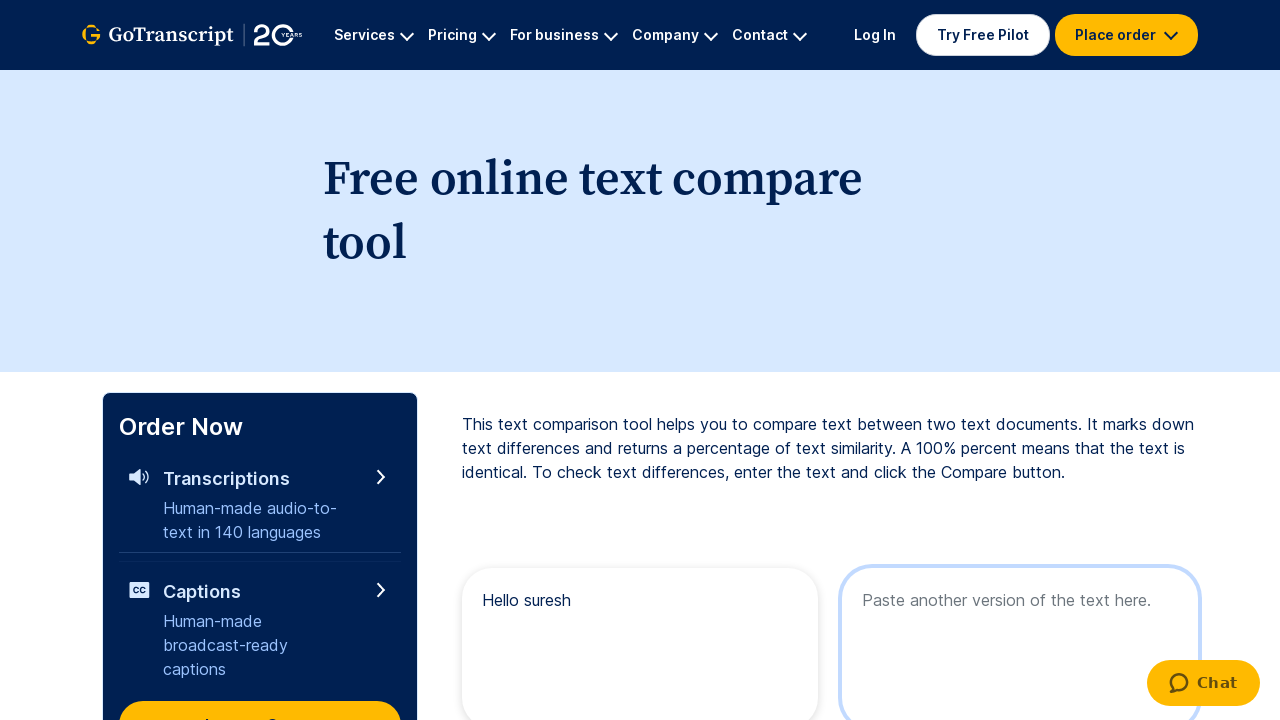

Released Tab key
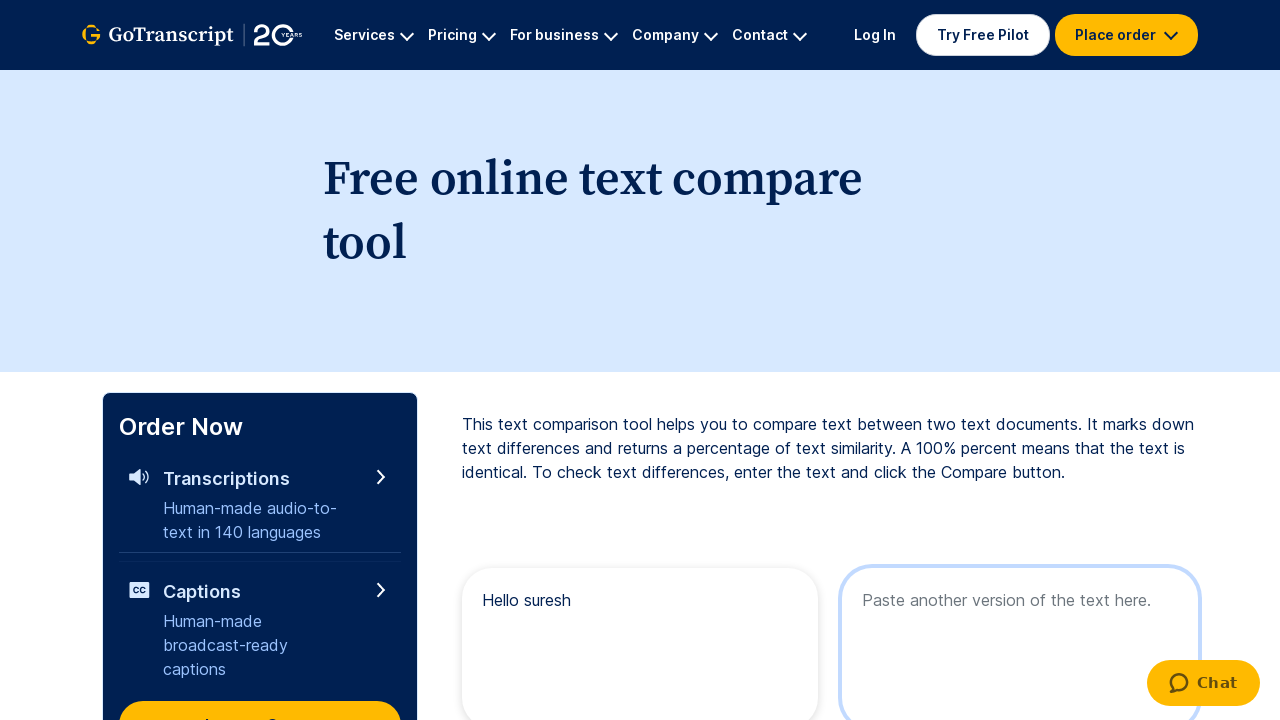

Pasted copied text using Ctrl+V
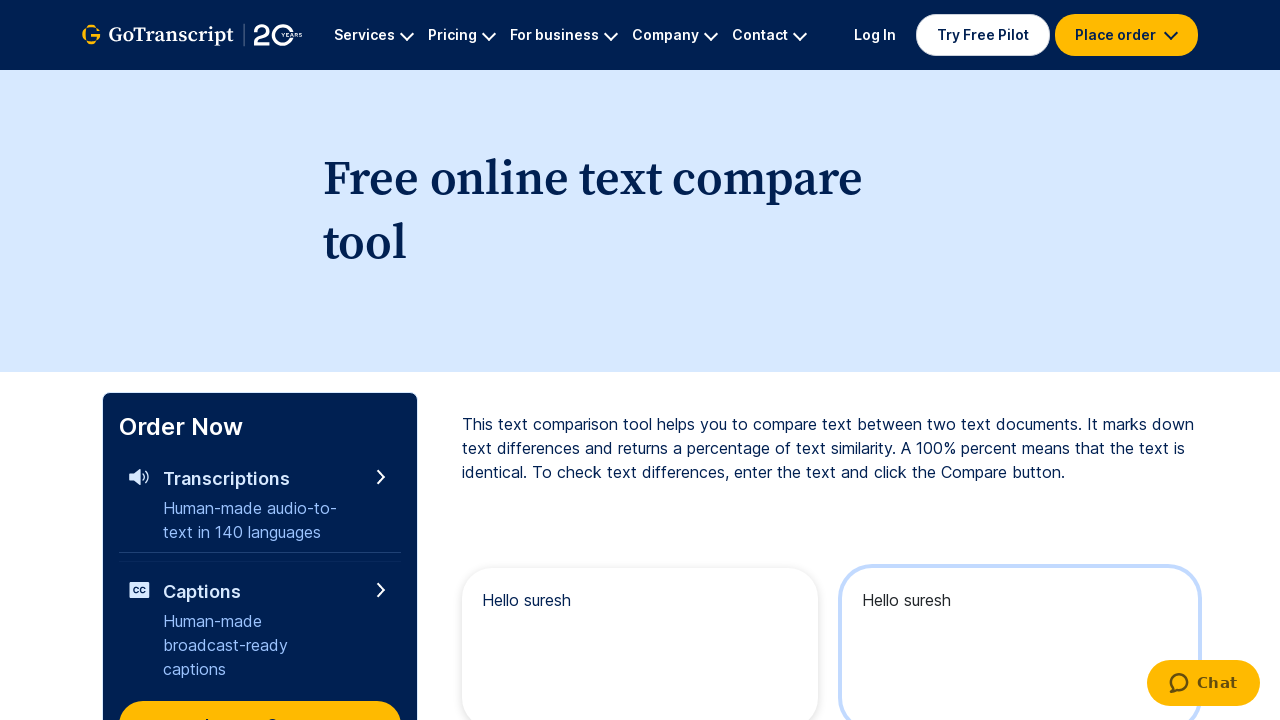

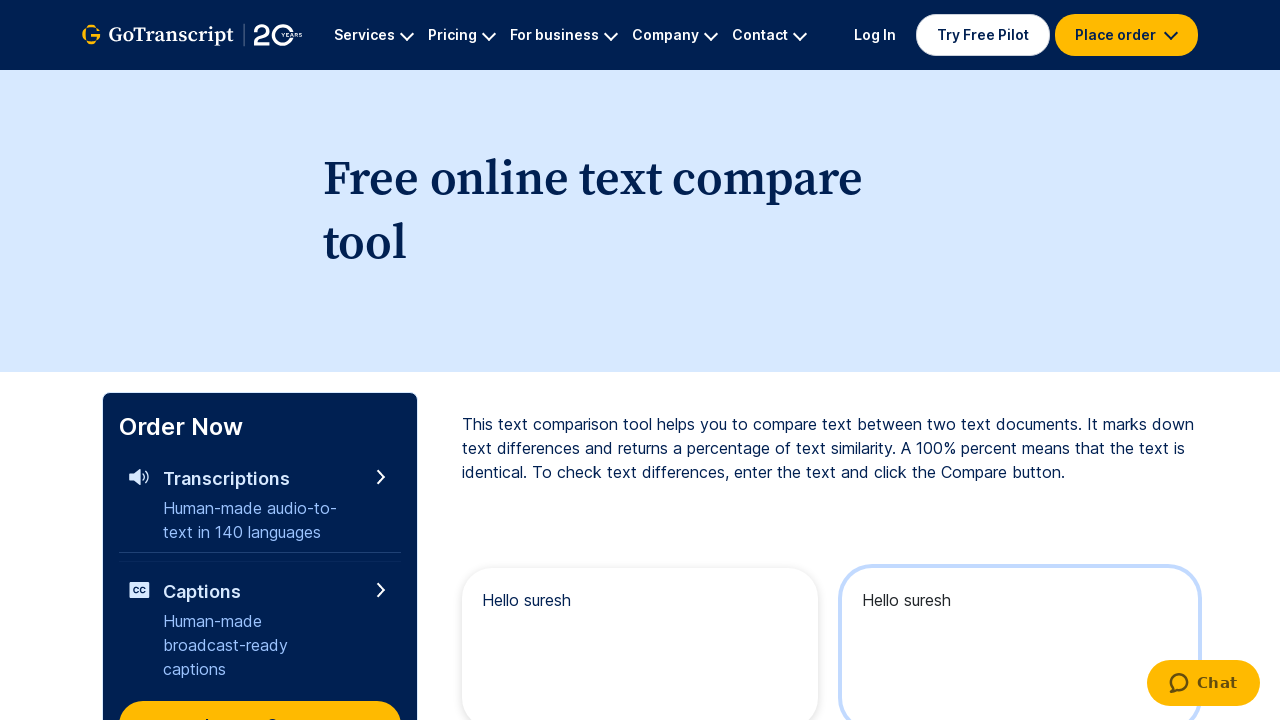